Tests the search functionality on python.org by entering "pycon" in the search box and submitting the search form

Starting URL: http://www.python.org

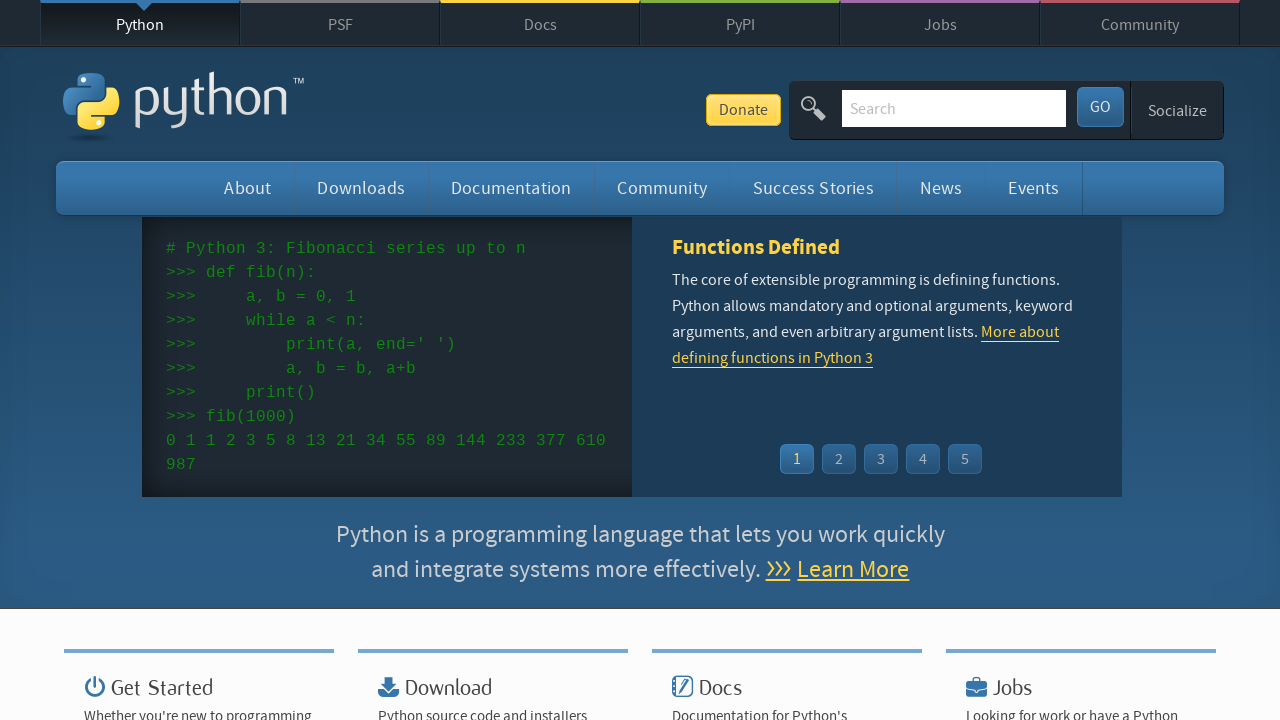

Verified page title contains 'Python'
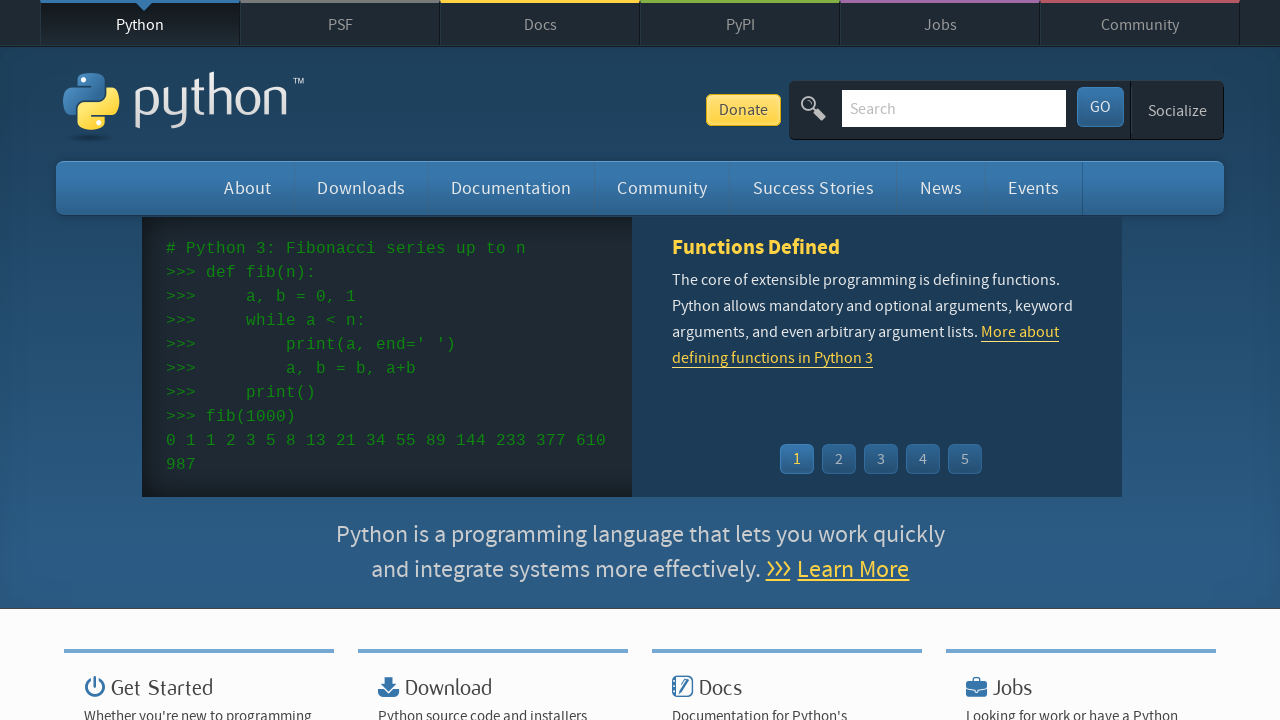

Filled search box with 'pycon' on input[name='q']
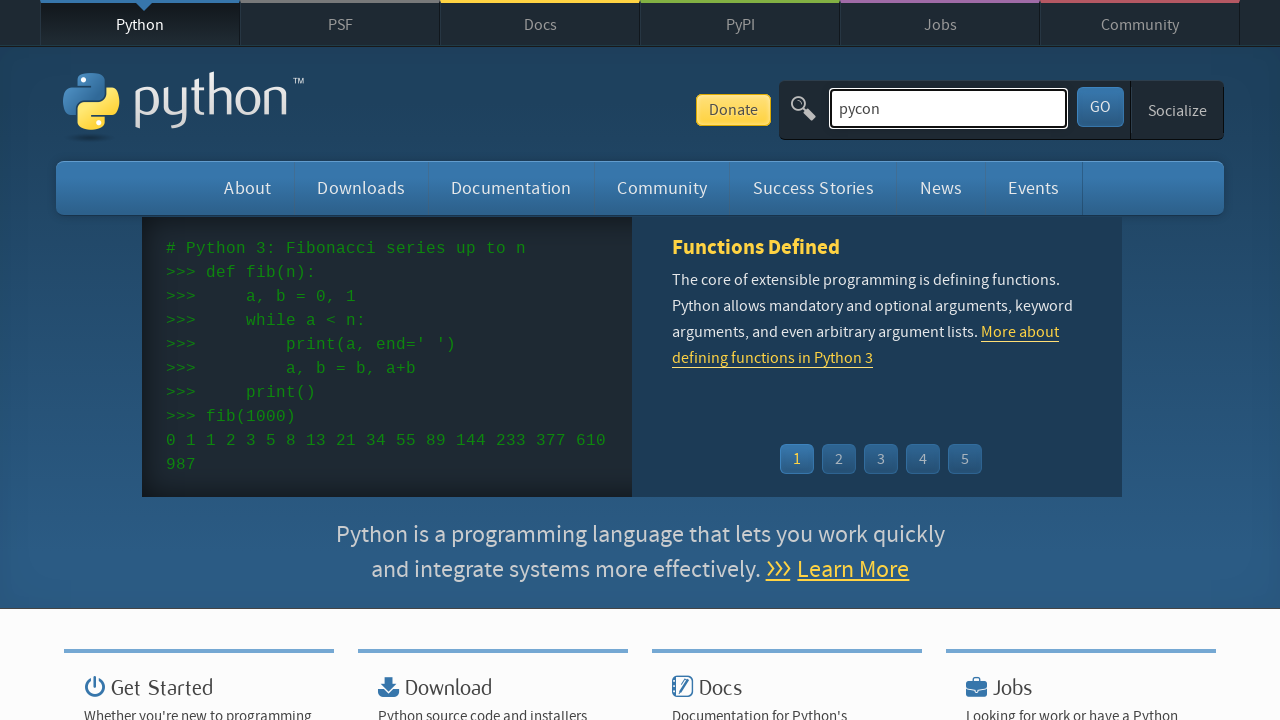

Pressed Enter to submit search form on input[name='q']
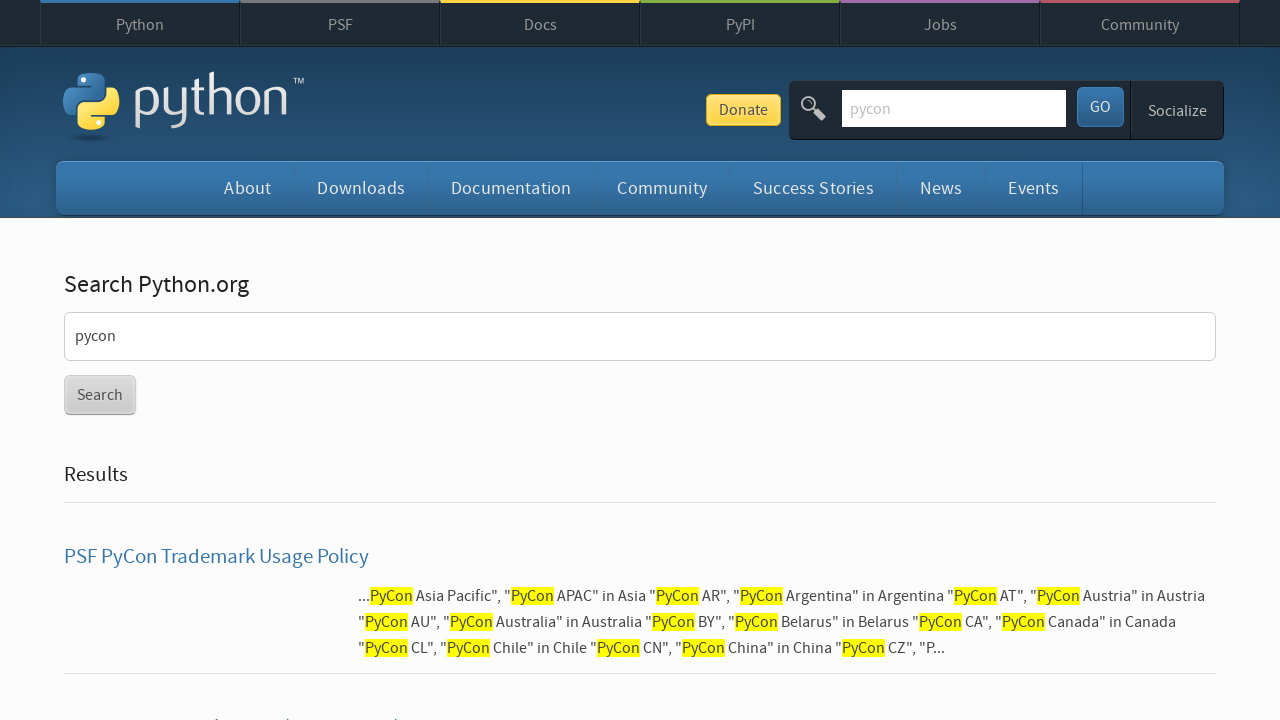

Page loaded (domcontentloaded)
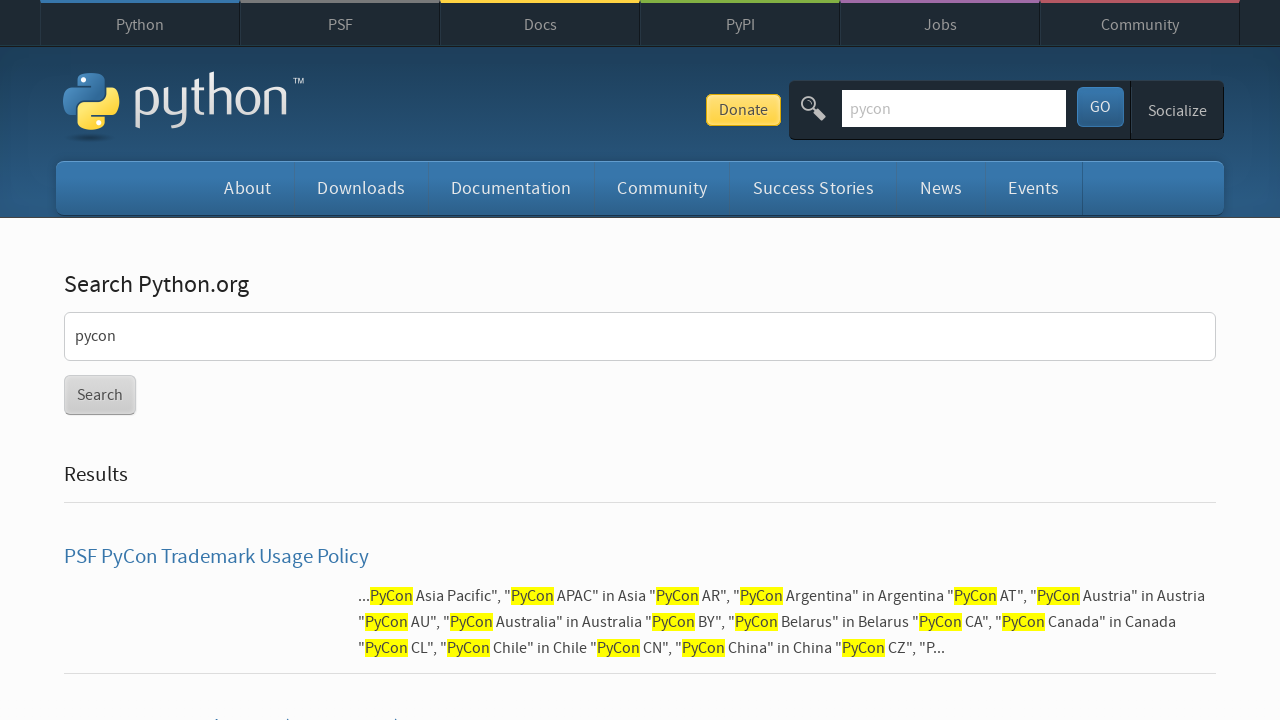

Verified search returned results (no 'No results found' message)
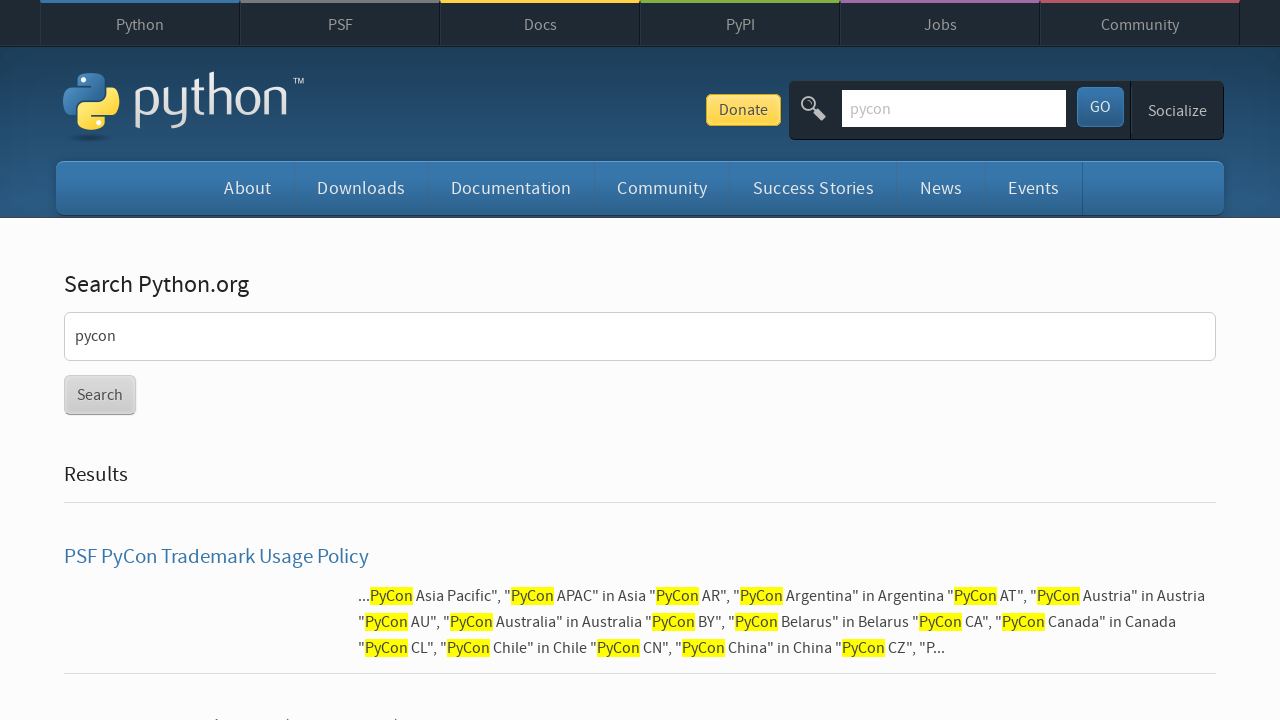

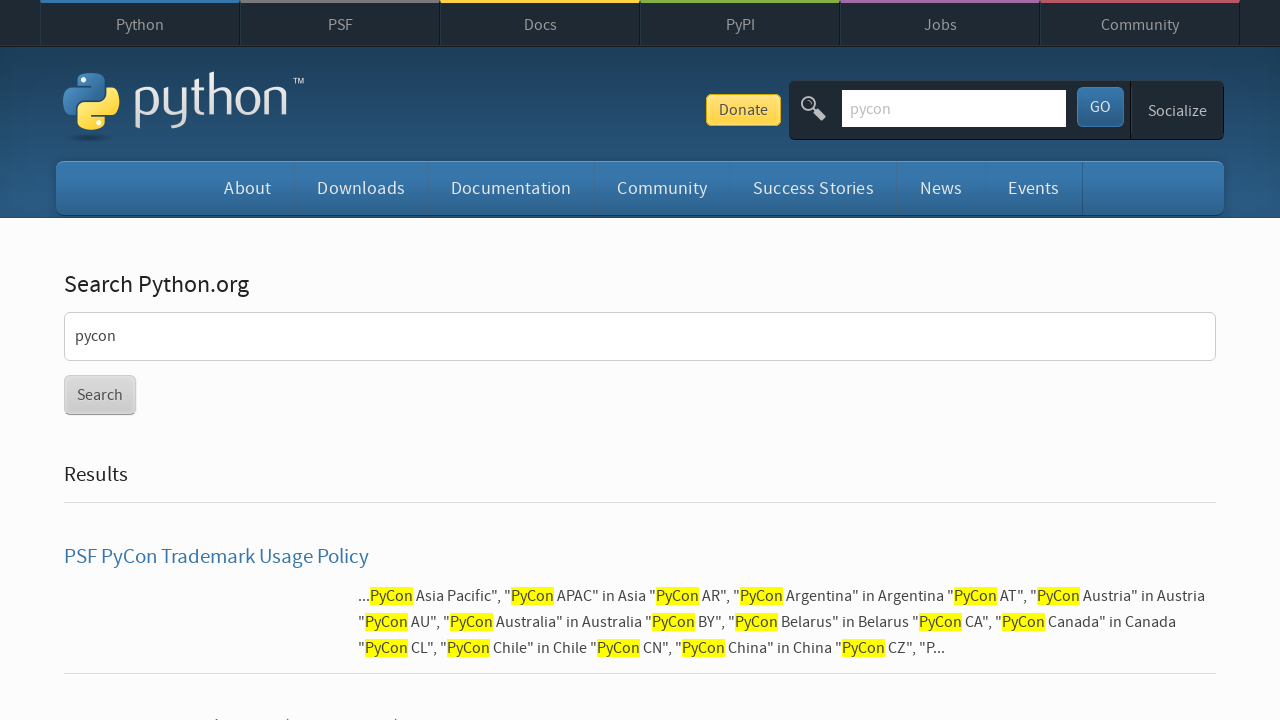